Tests disappearing elements page by checking for the presence of navigation links including the Gallery link.

Starting URL: http://the-internet.herokuapp.com/disappearing_elements

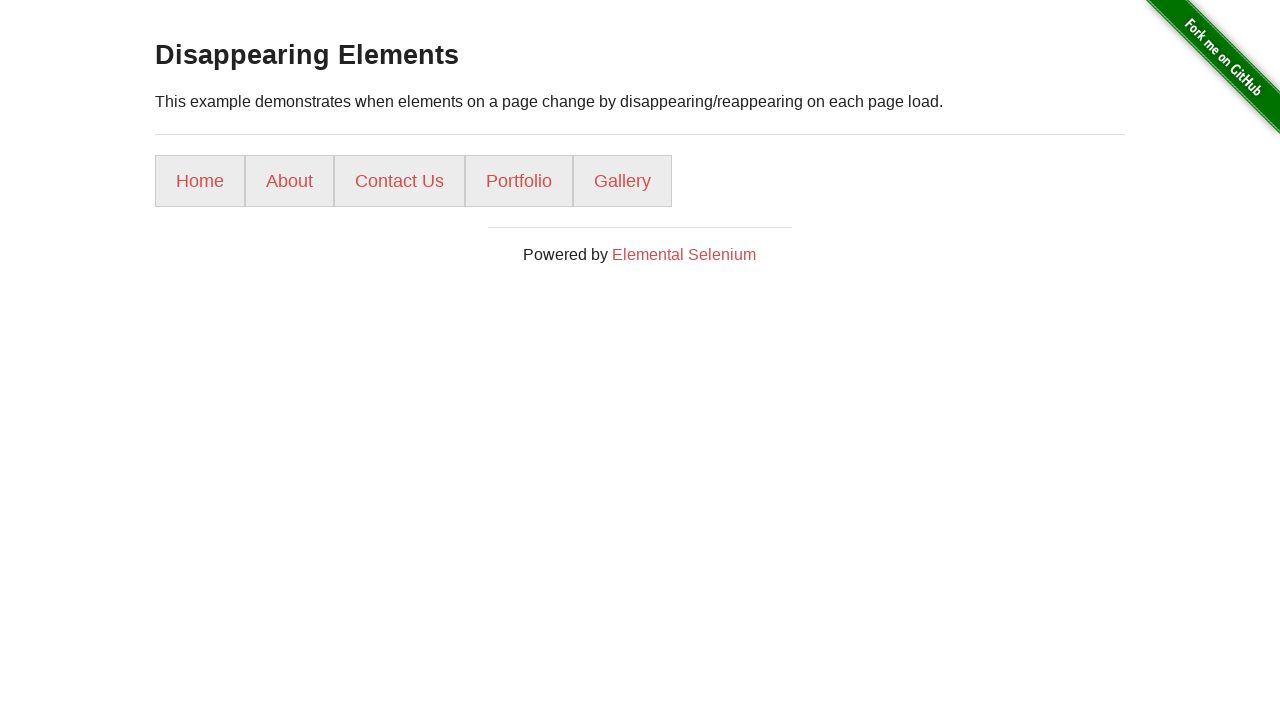

Waited for navigation links to load
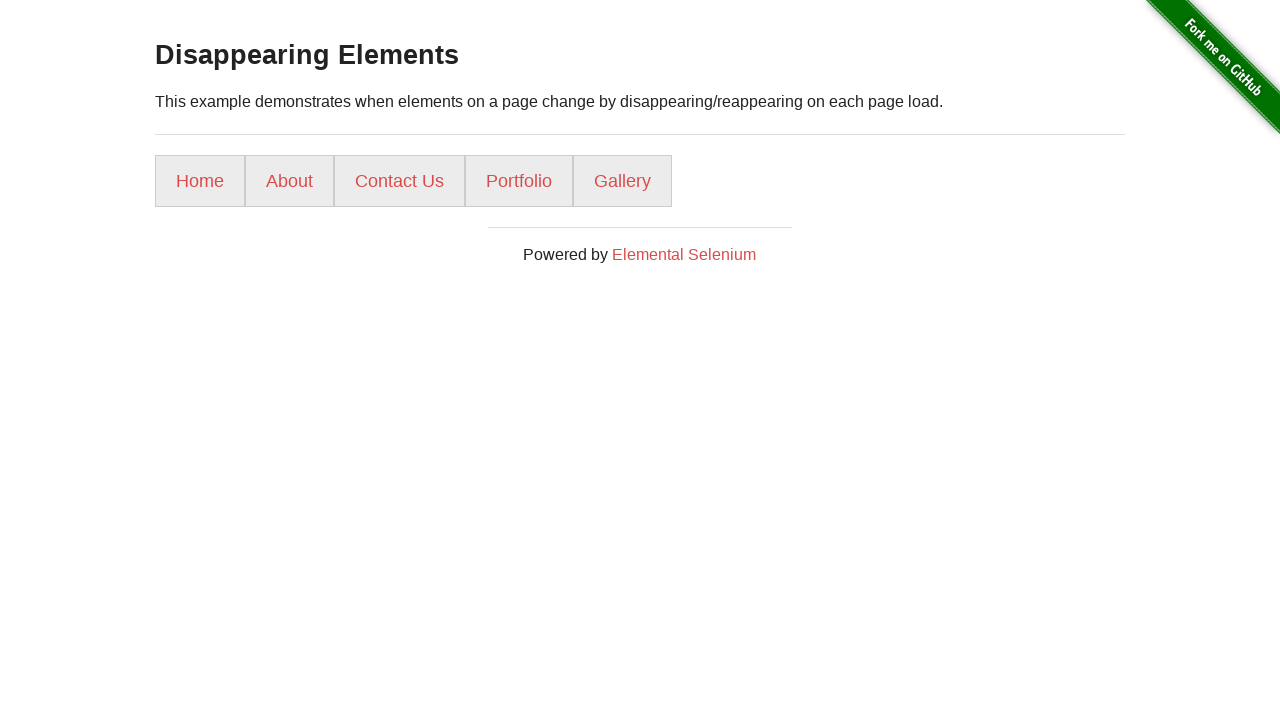

Clicked Gallery link at (622, 181) on text=Gallery
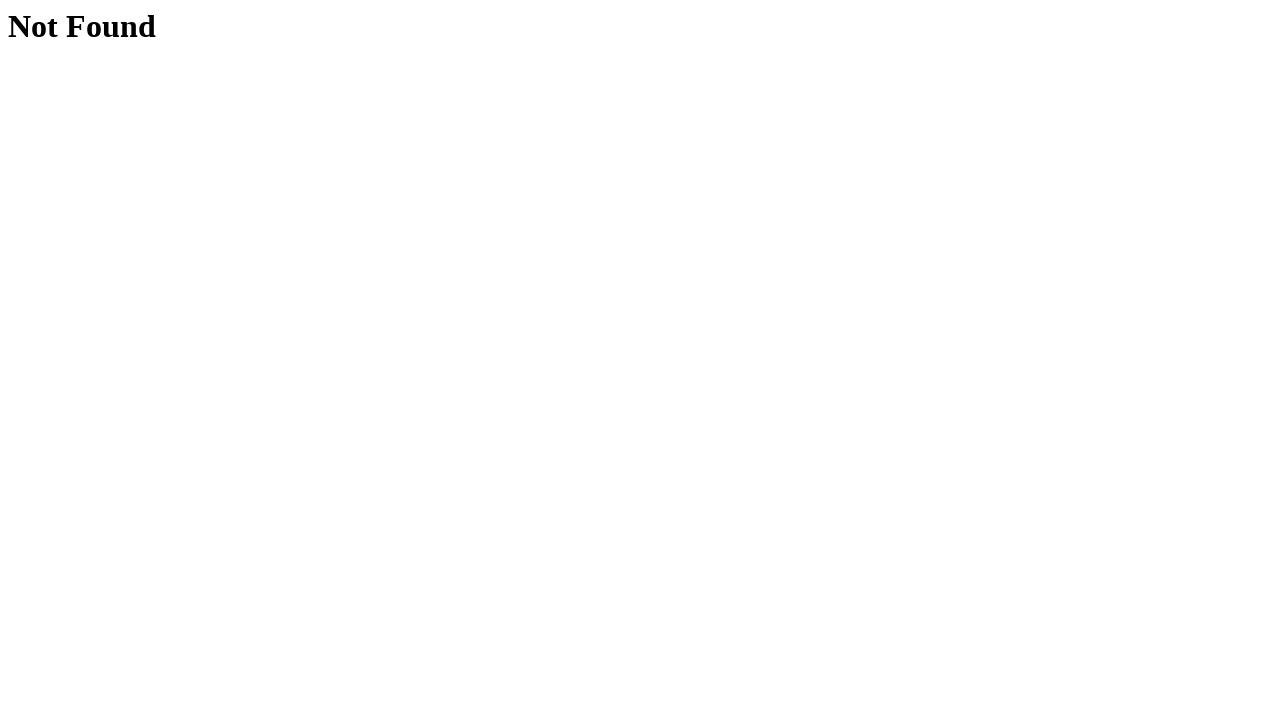

Waited for page heading after Gallery click
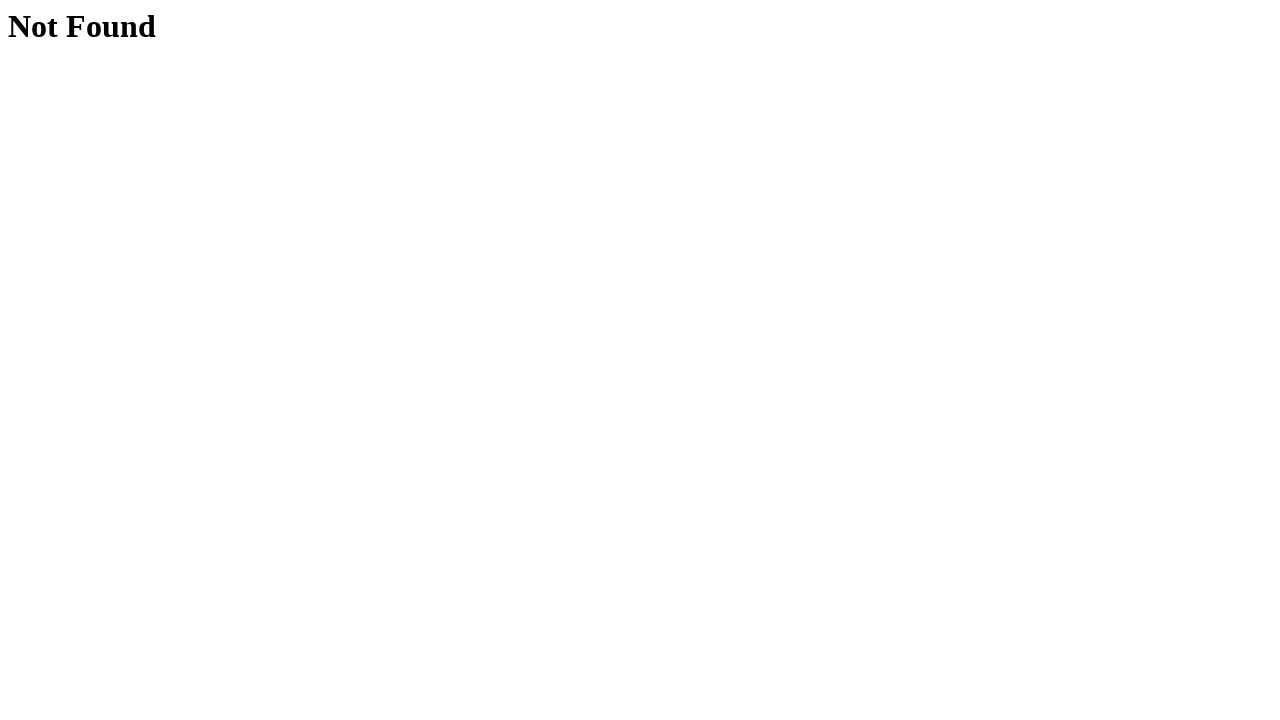

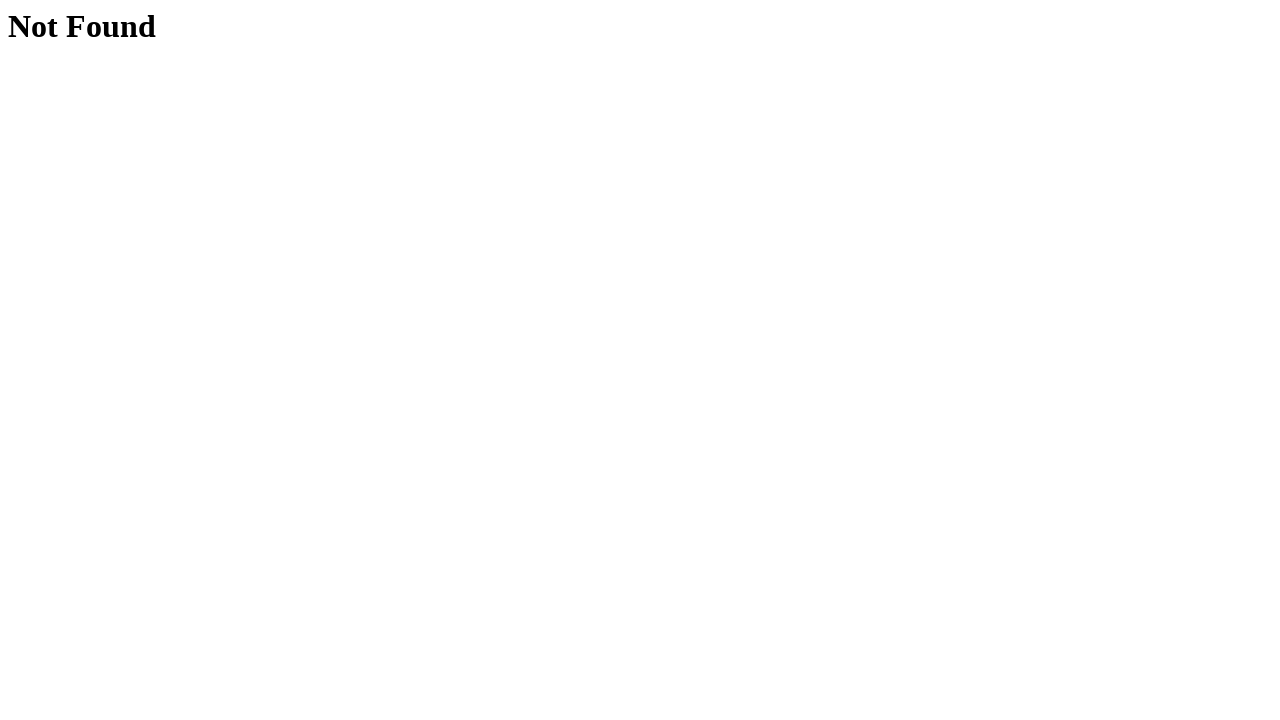